Tests adding todo items by creating two todos and verifying they appear in the list

Starting URL: https://demo.playwright.dev/todomvc

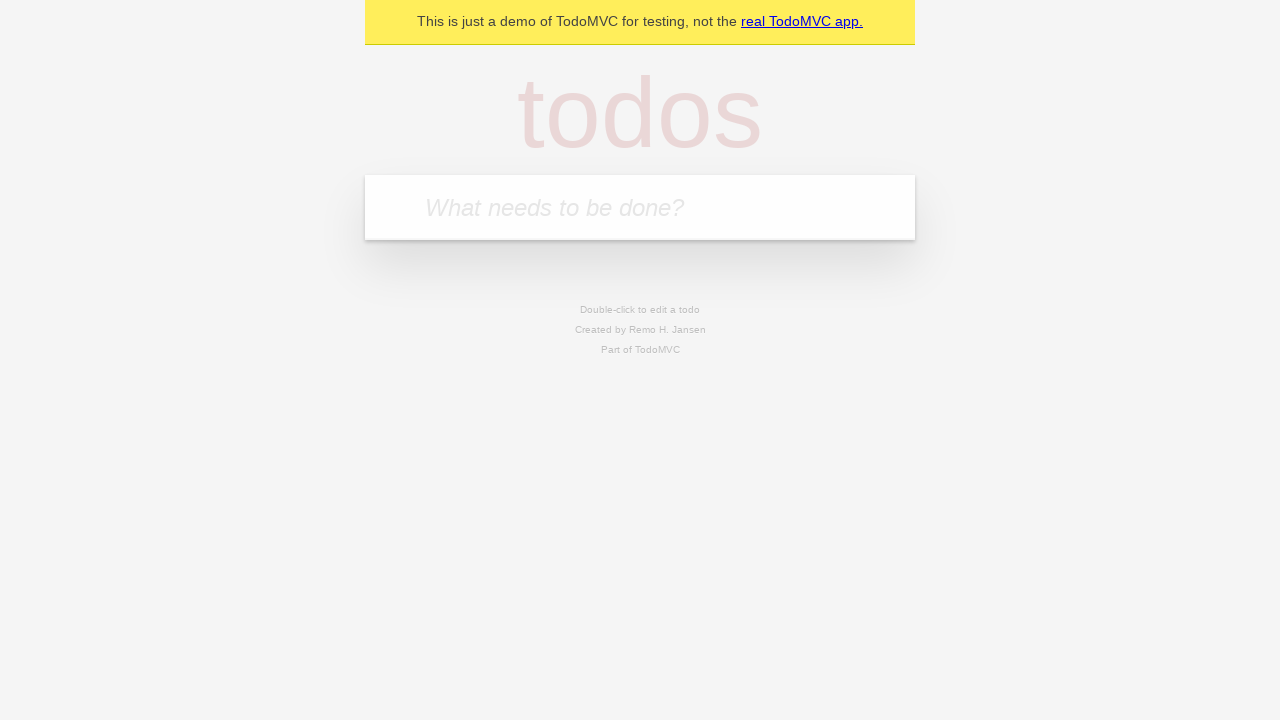

Located the 'What needs to be done?' input field
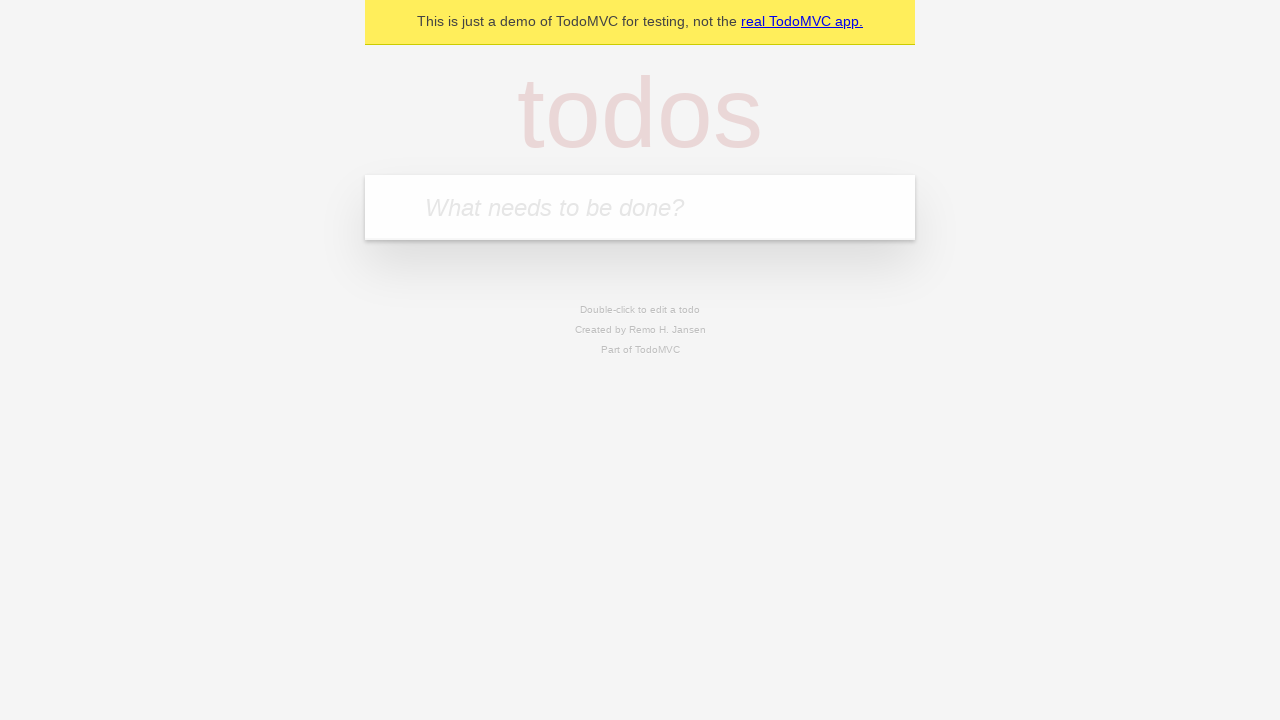

Filled first todo item with 'buy some cheese' on internal:attr=[placeholder="What needs to be done?"i]
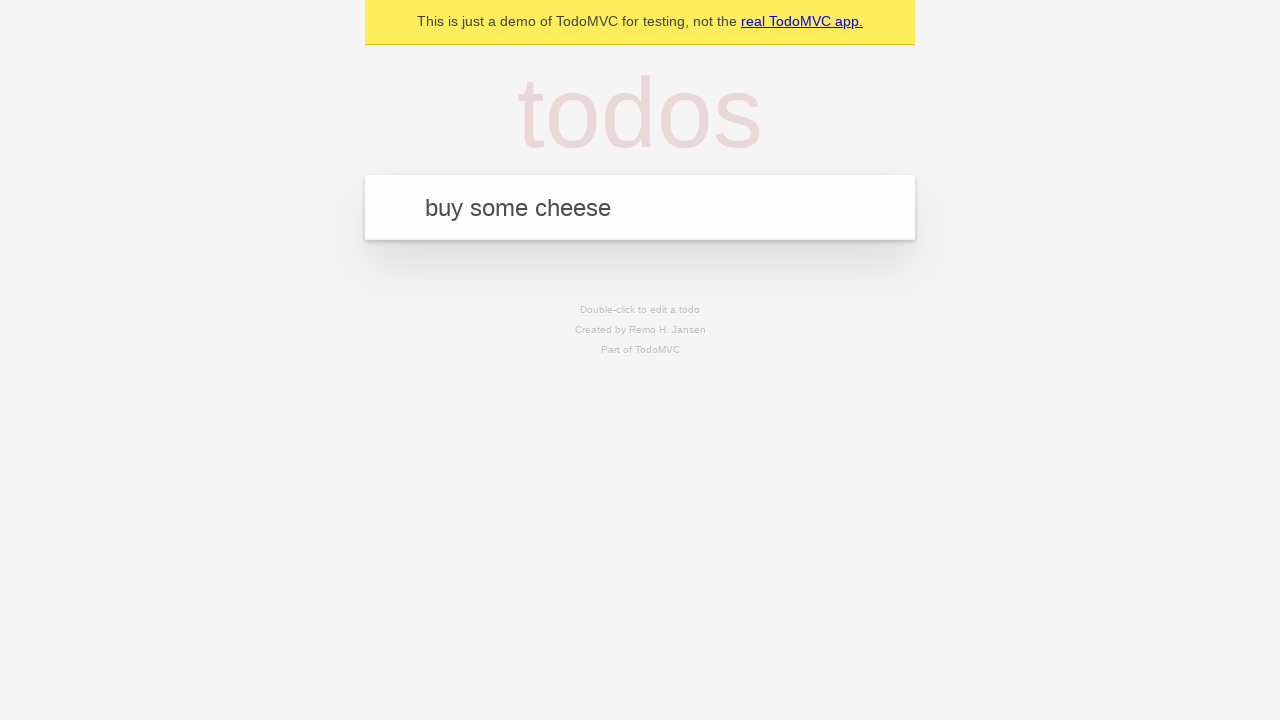

Pressed Enter to create first todo item on internal:attr=[placeholder="What needs to be done?"i]
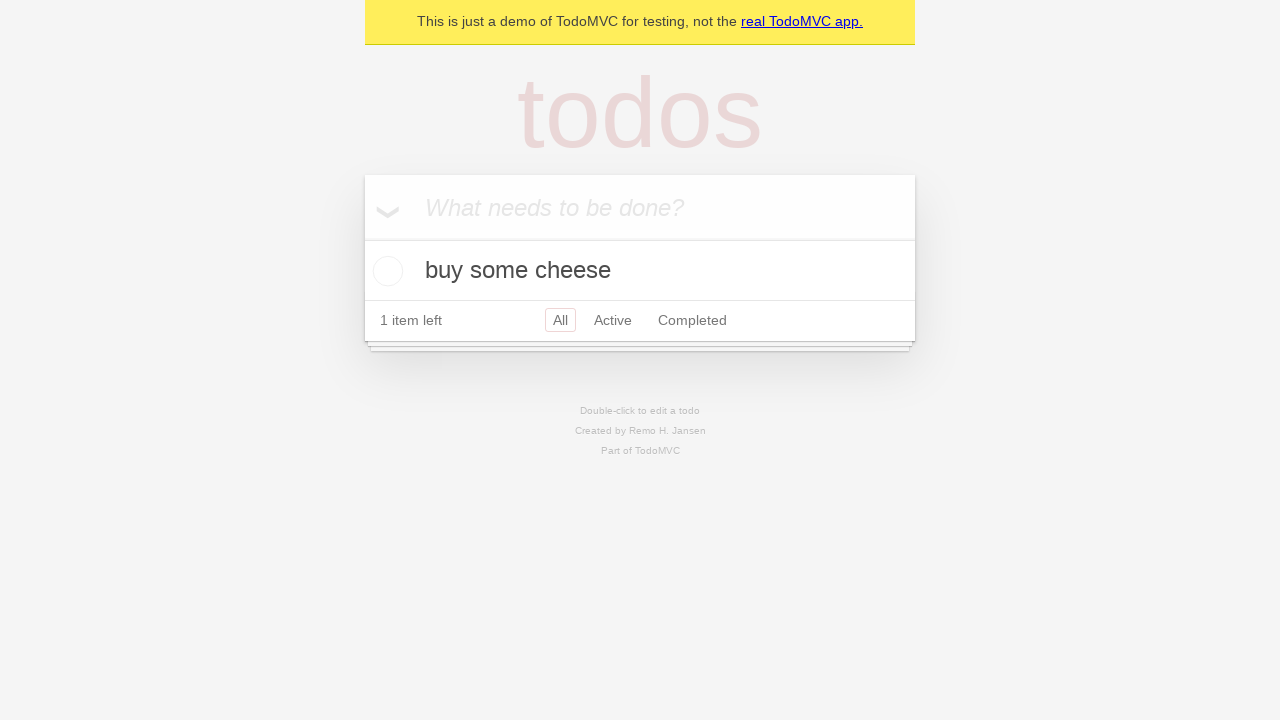

First todo item appeared in the list
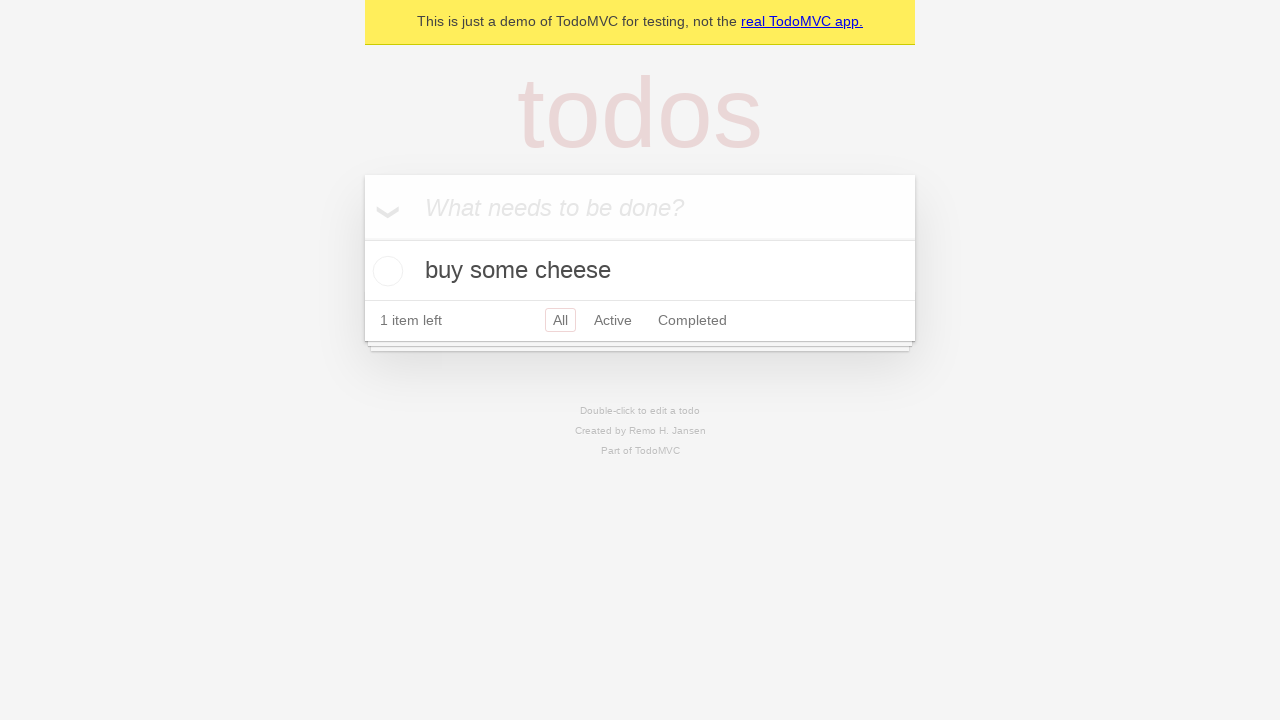

Filled second todo item with 'feed the cat' on internal:attr=[placeholder="What needs to be done?"i]
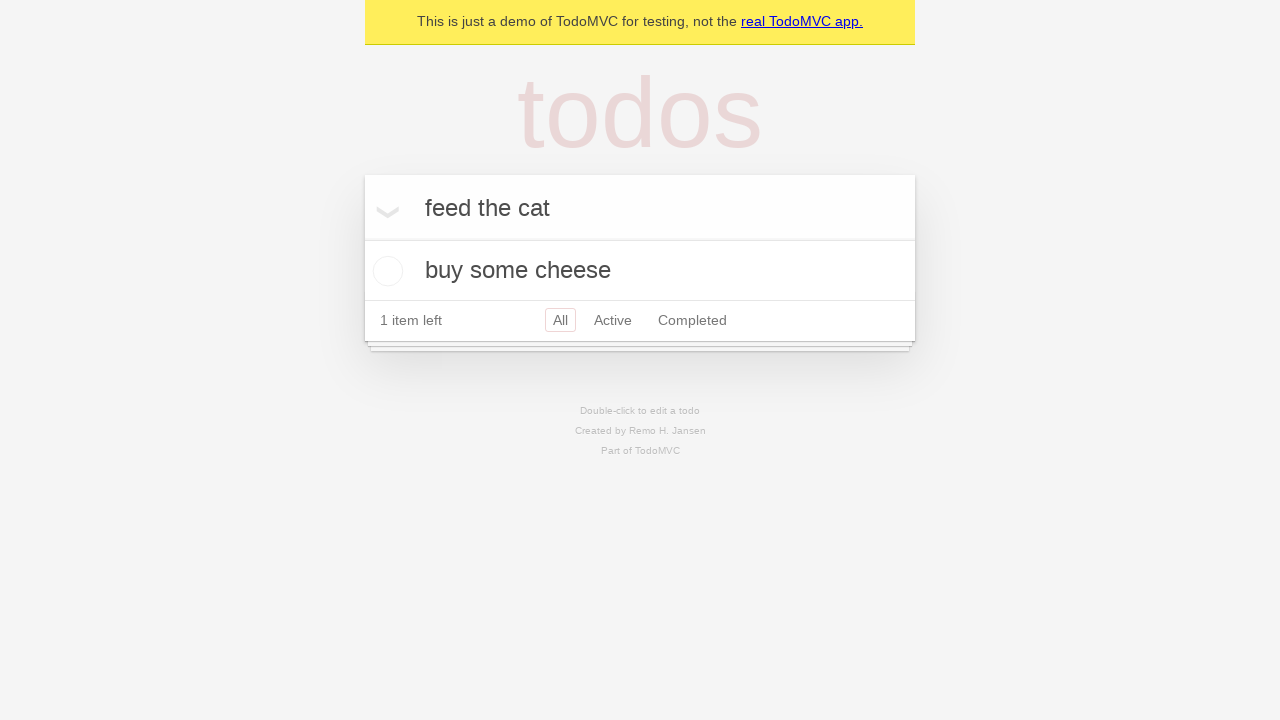

Pressed Enter to create second todo item on internal:attr=[placeholder="What needs to be done?"i]
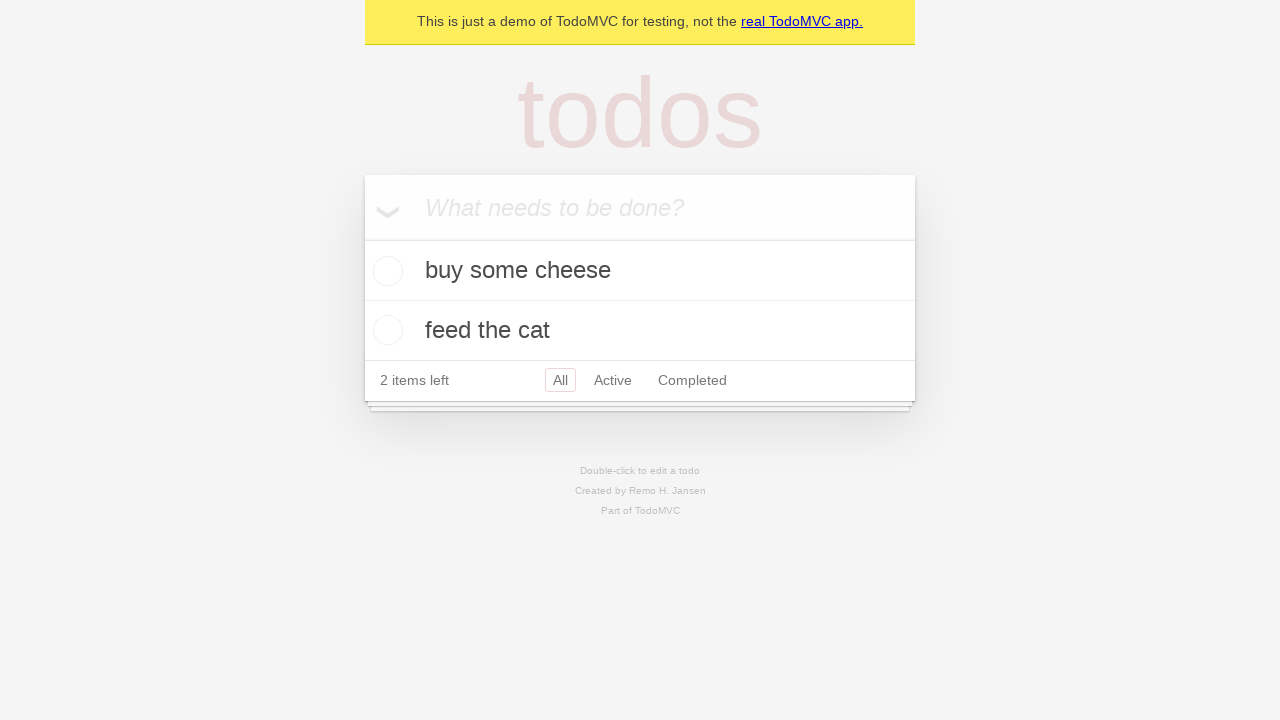

Verified both todo items are now visible in the list
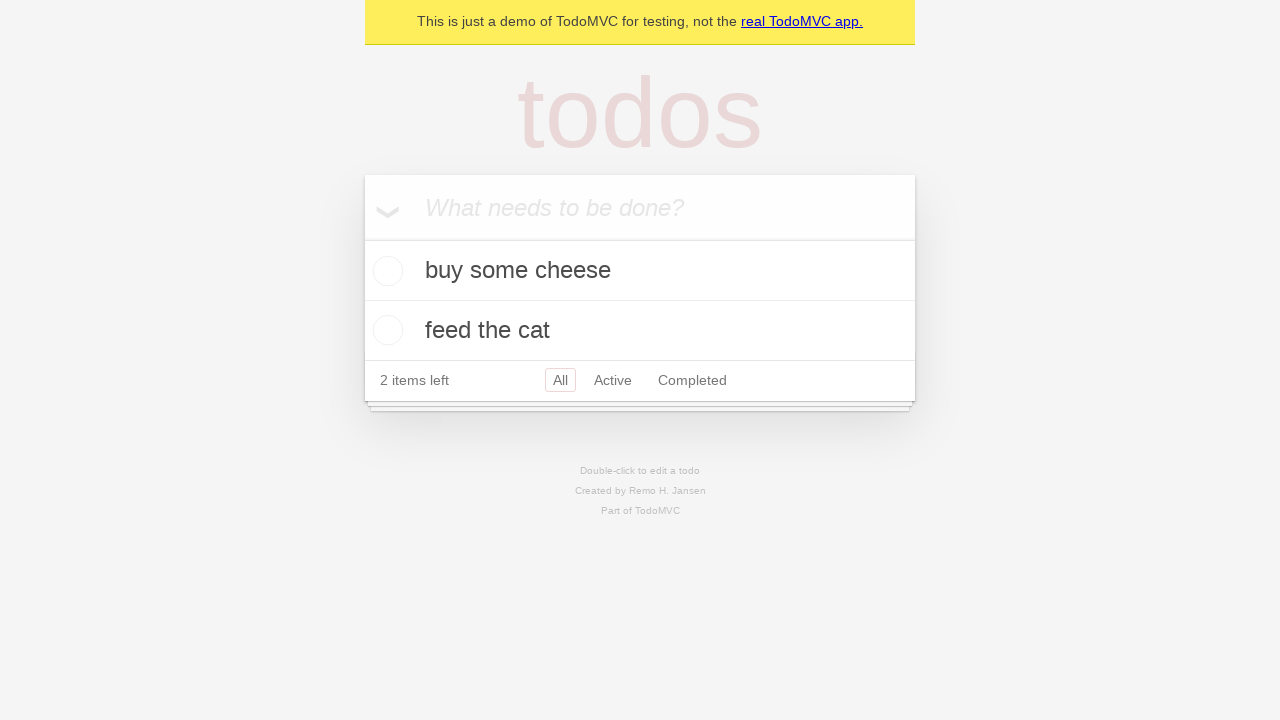

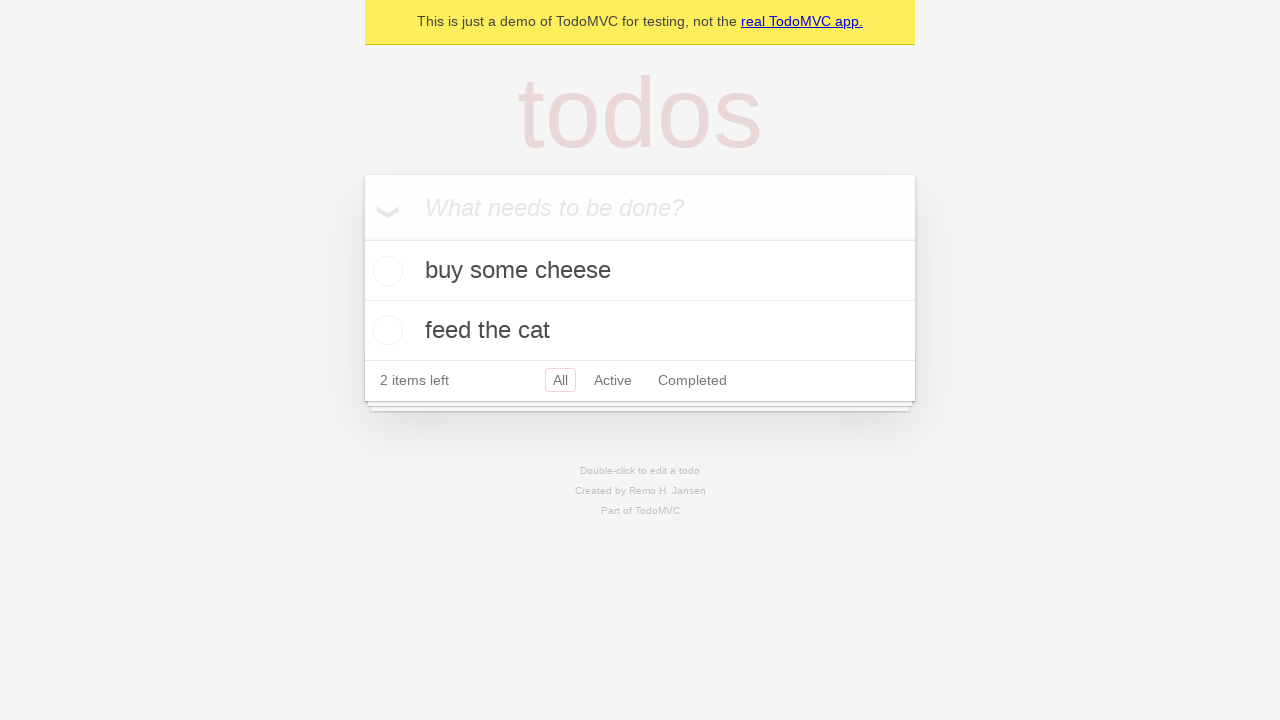